Tests drag and drop functionality on jQuery UI demo page by dragging an element to a drop target within an iframe

Starting URL: https://jqueryui.com/droppable/

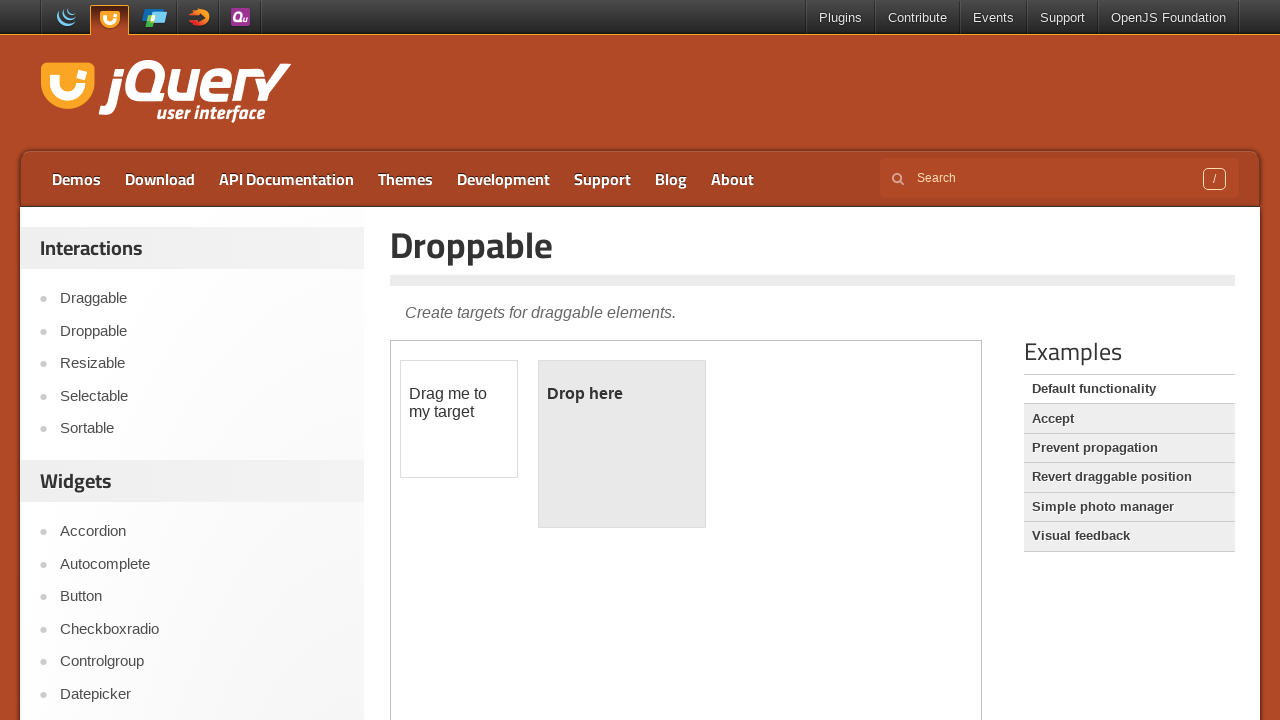

Located the iframe containing the drag and drop demo
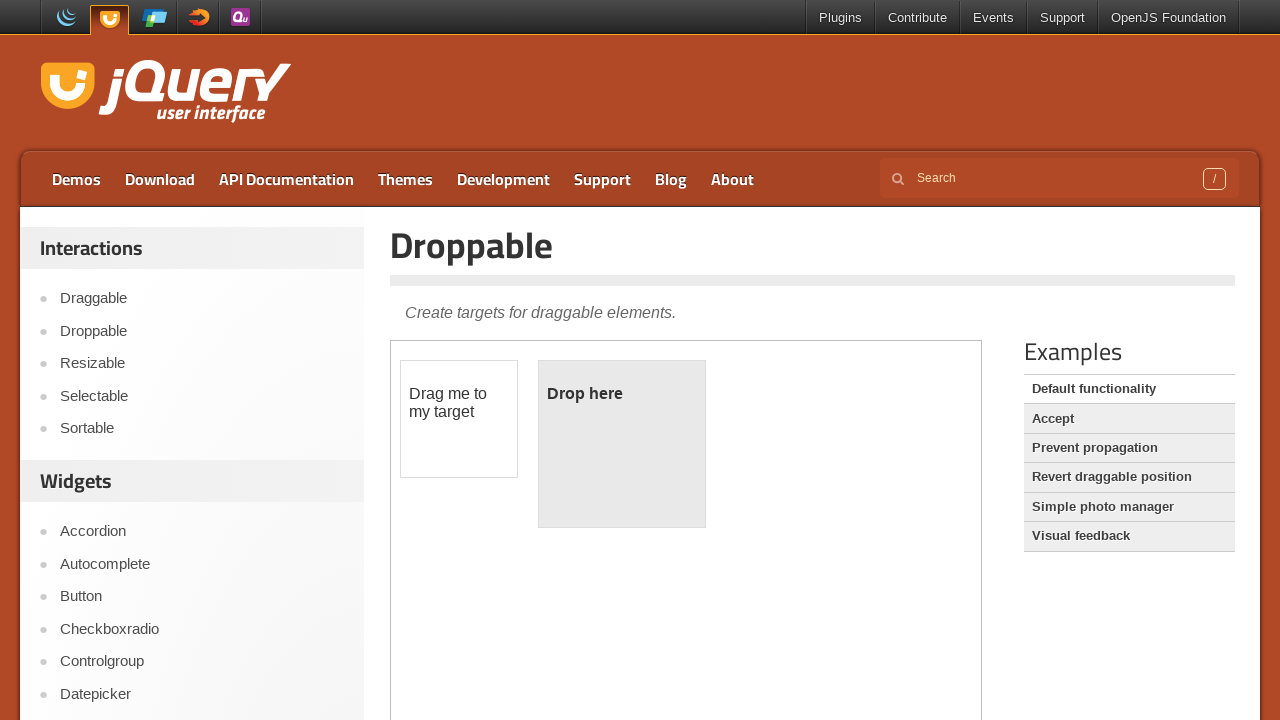

Draggable element (#draggable) is now visible
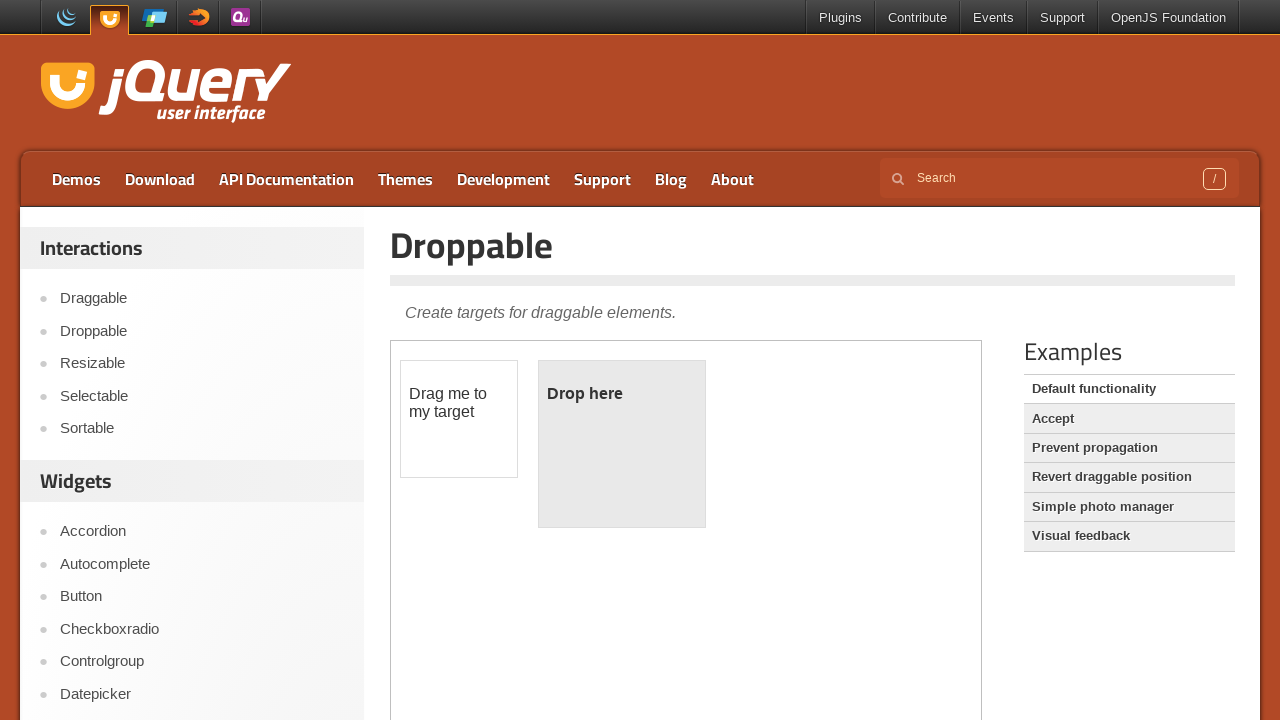

Located the source draggable element
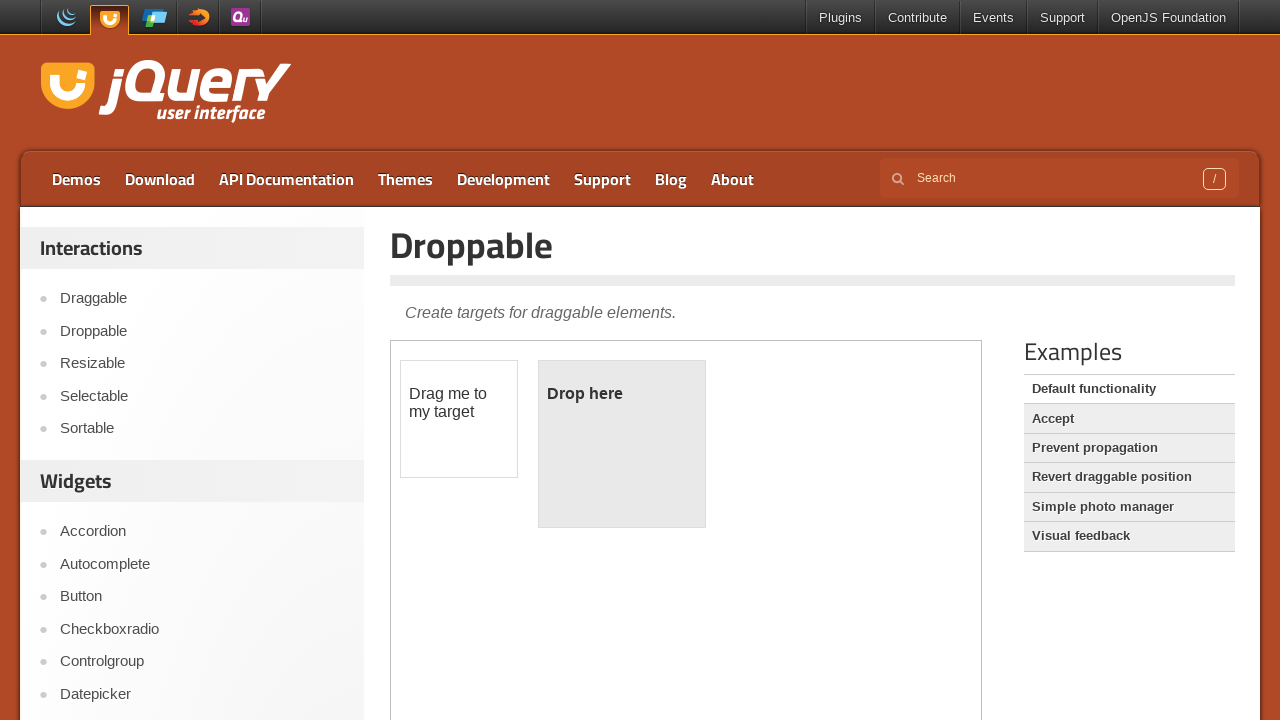

Located the destination droppable element
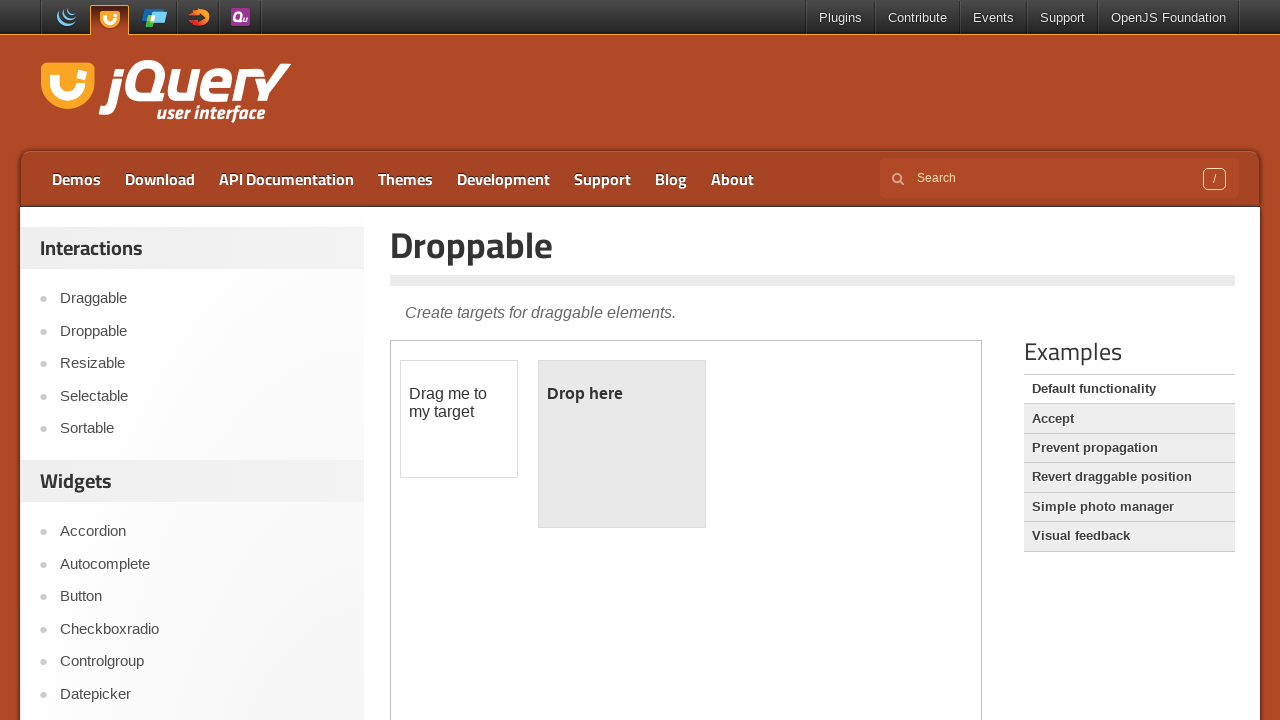

Successfully dragged draggable element to droppable target at (622, 444)
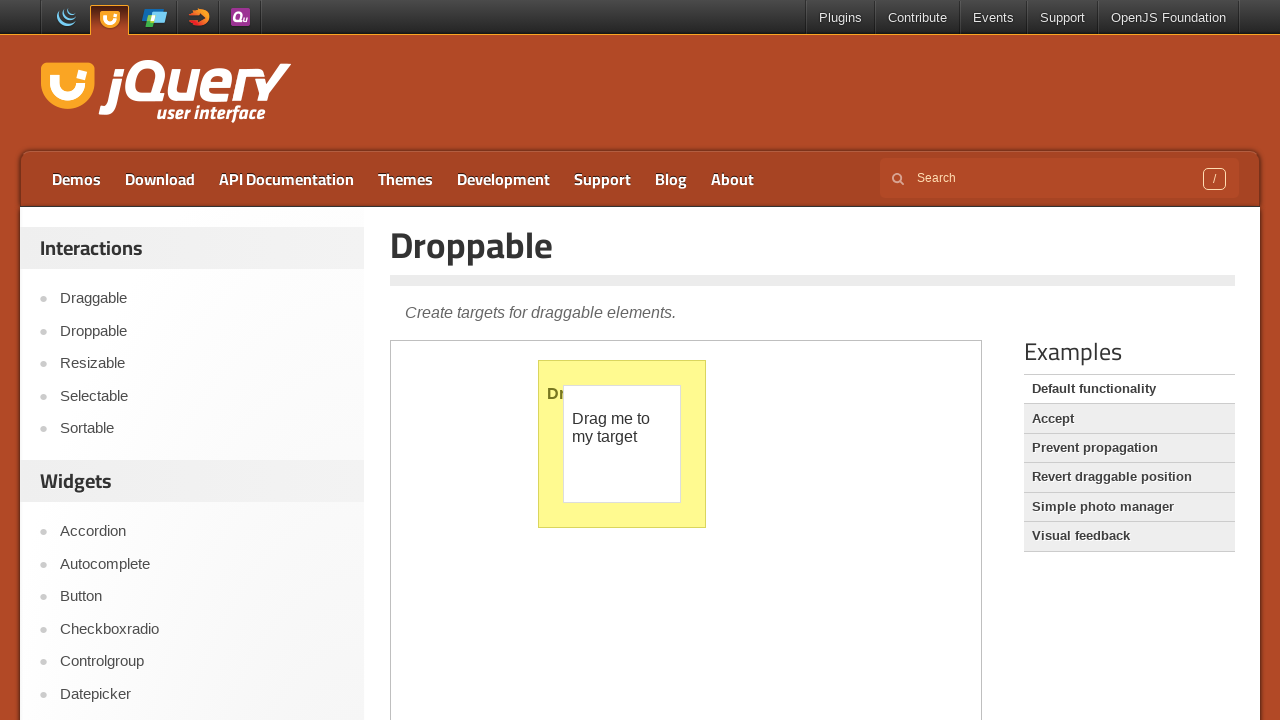

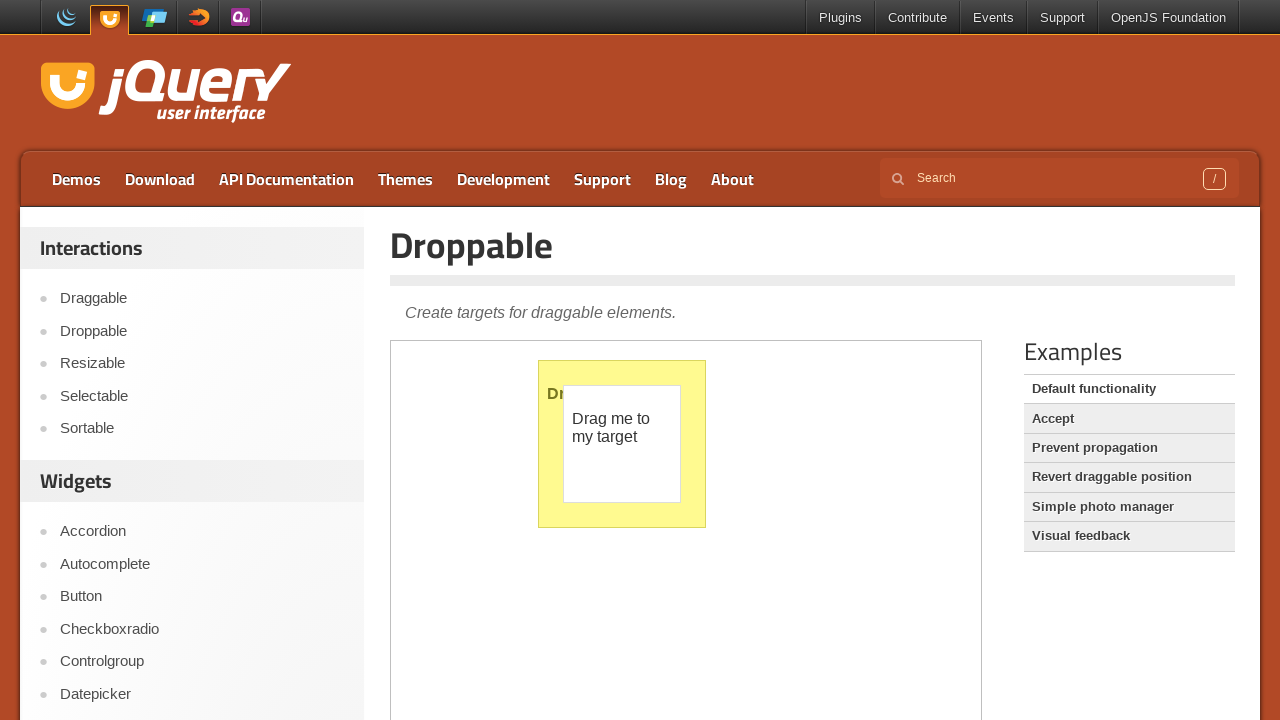